Tests window handling functionality by clicking a link that opens a new window, switching between windows, and verifying content in each window

Starting URL: https://the-internet.herokuapp.com/

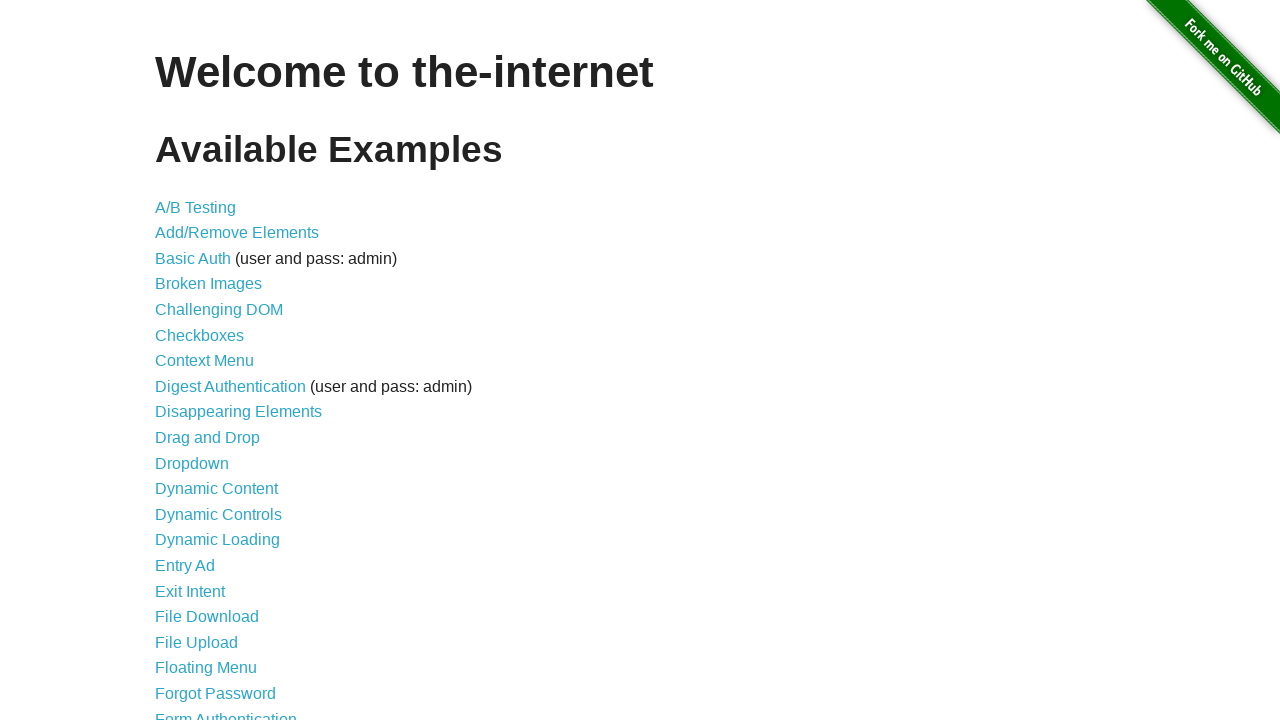

Clicked on Windows link to navigate to window handling test page at (218, 369) on a[href='/windows']
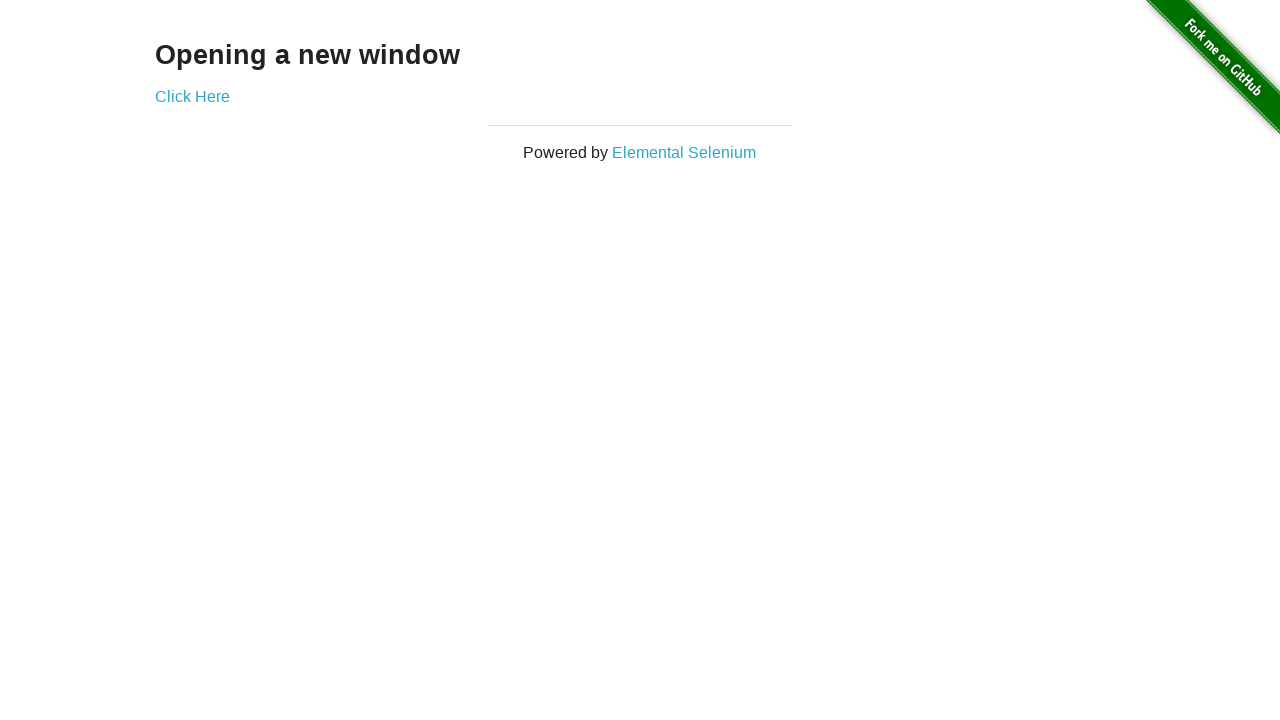

Clicked link that opens a new window at (192, 96) on a[href='/windows/new']
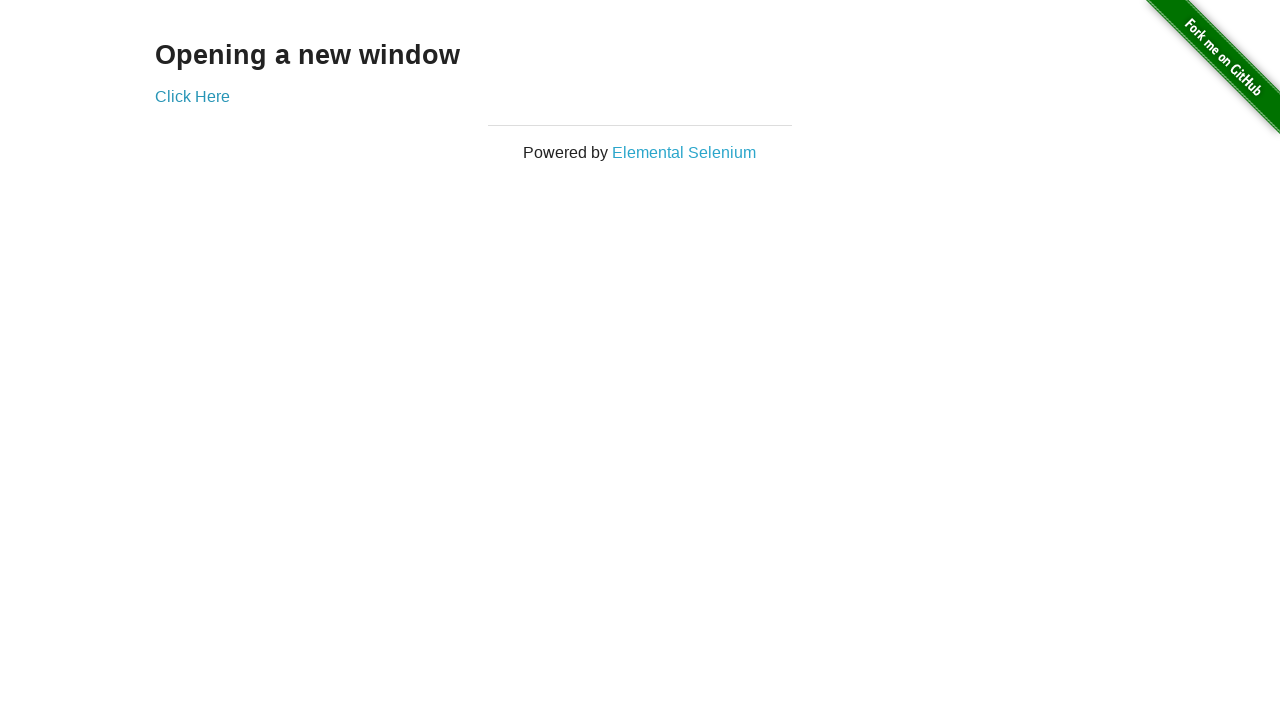

New window opened and captured
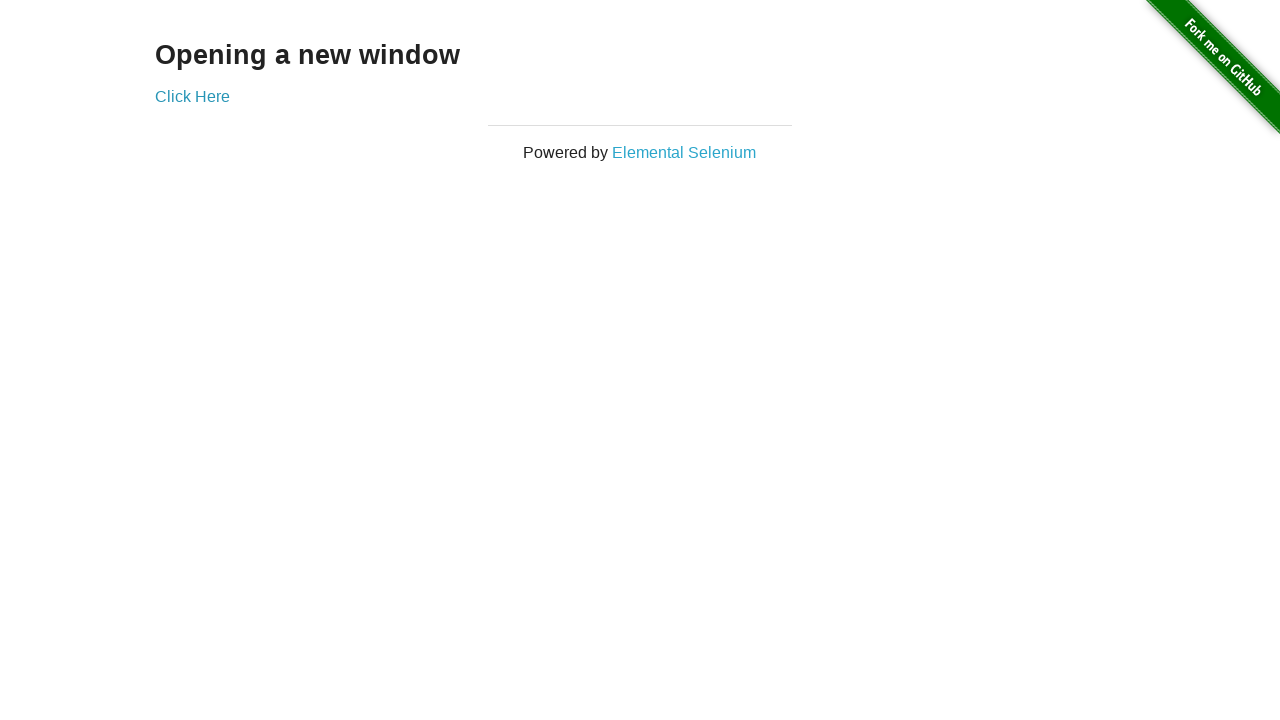

Retrieved text from new window: 'New Window'
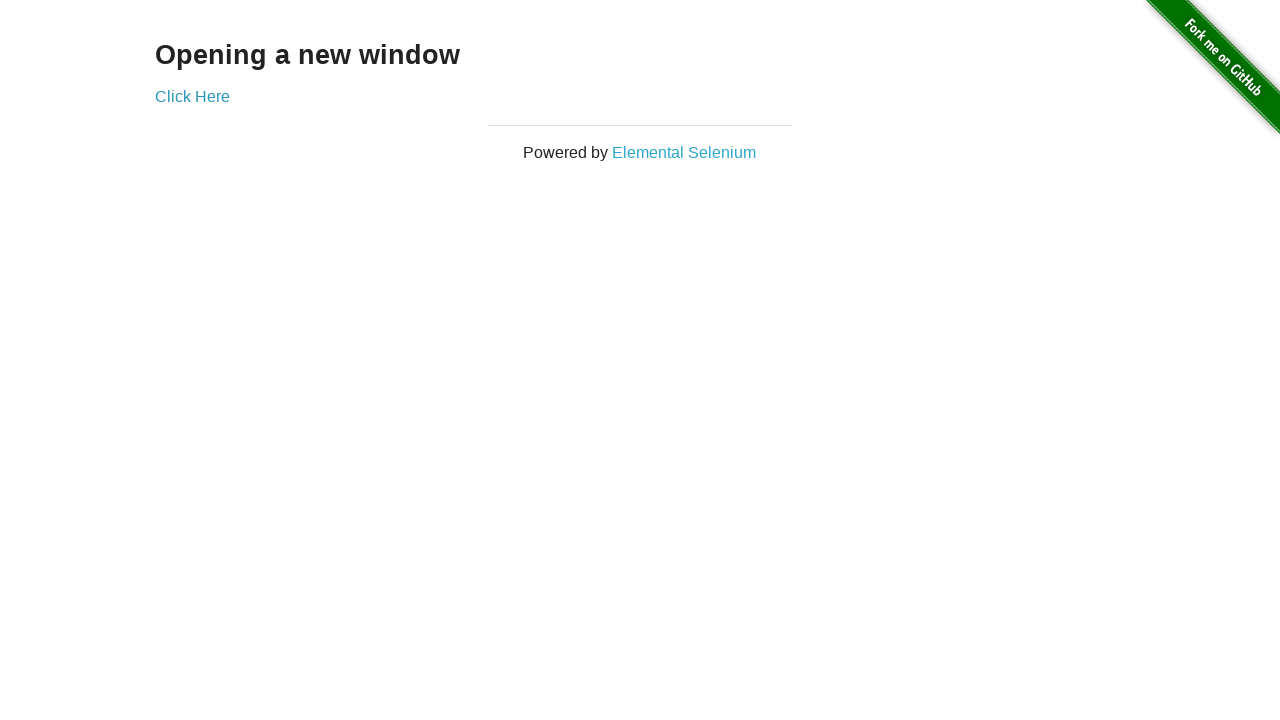

Retrieved text from original window: 'Opening a new window'
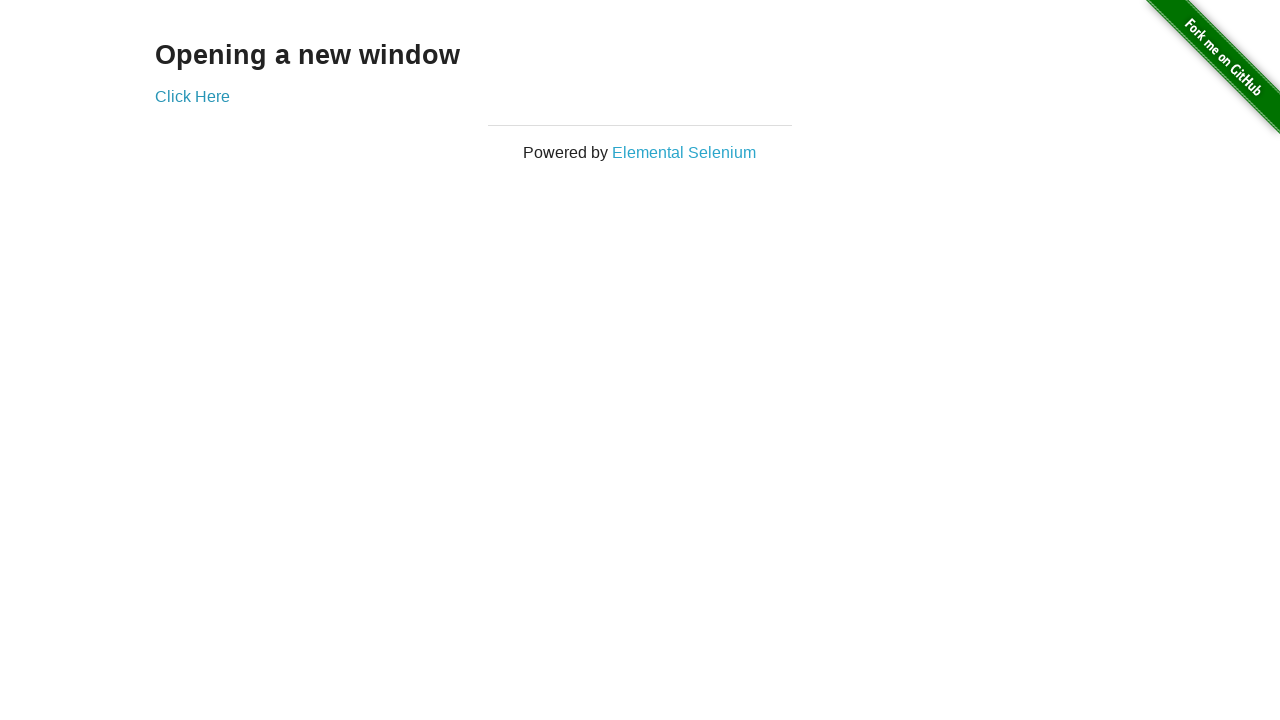

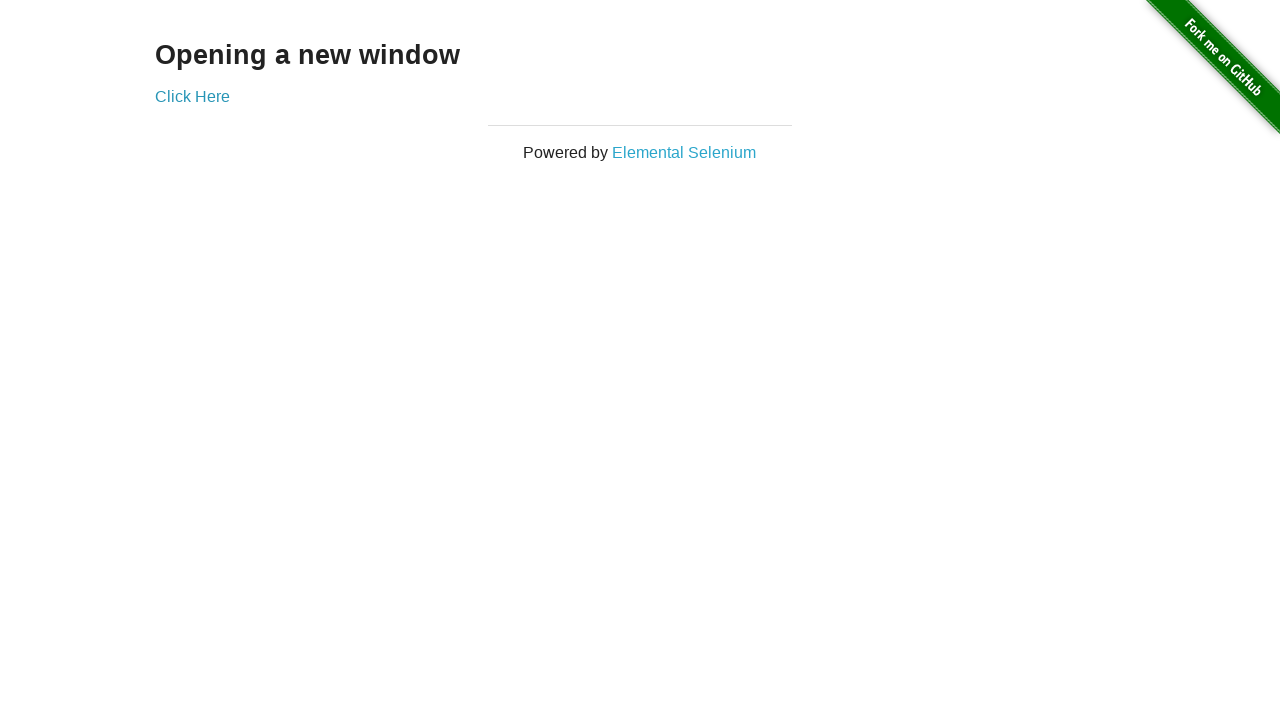